Tests mouse hover functionality by hovering over an element and verifying it's visible

Starting URL: https://codenboxautomationlab.com/practice/

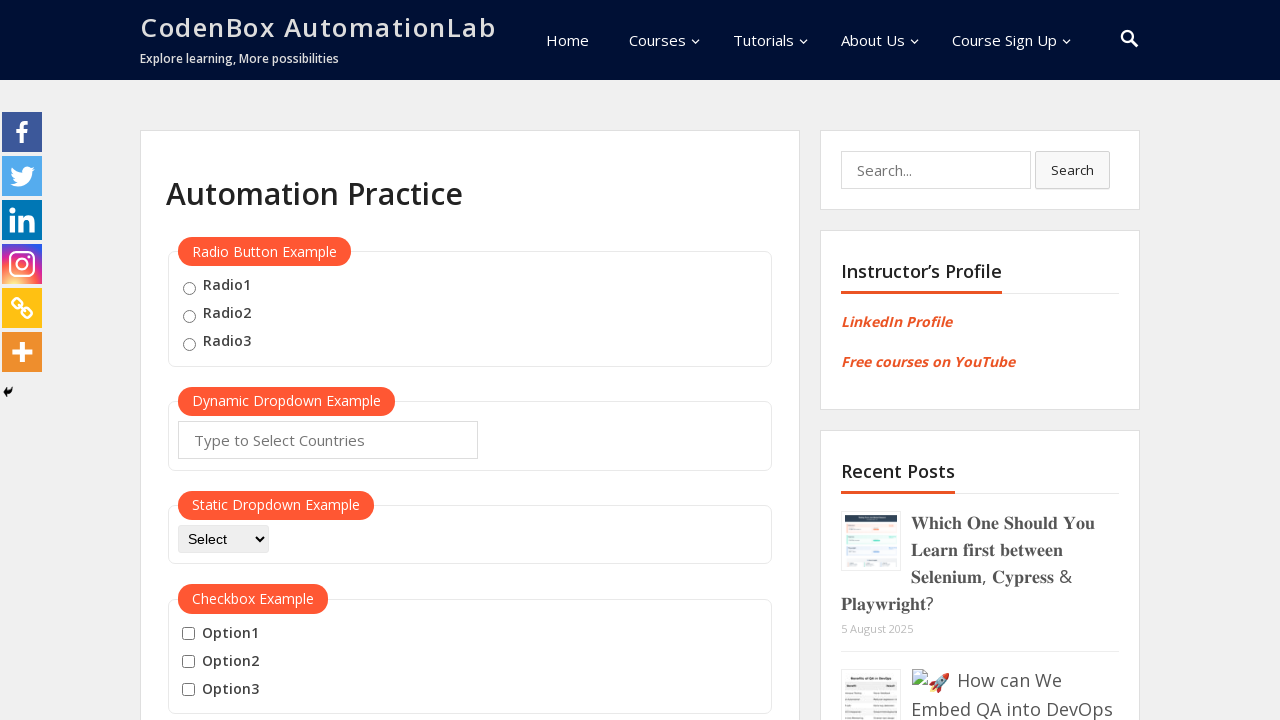

Hovered over mouse hover element at (470, 360) on .mouse-hover
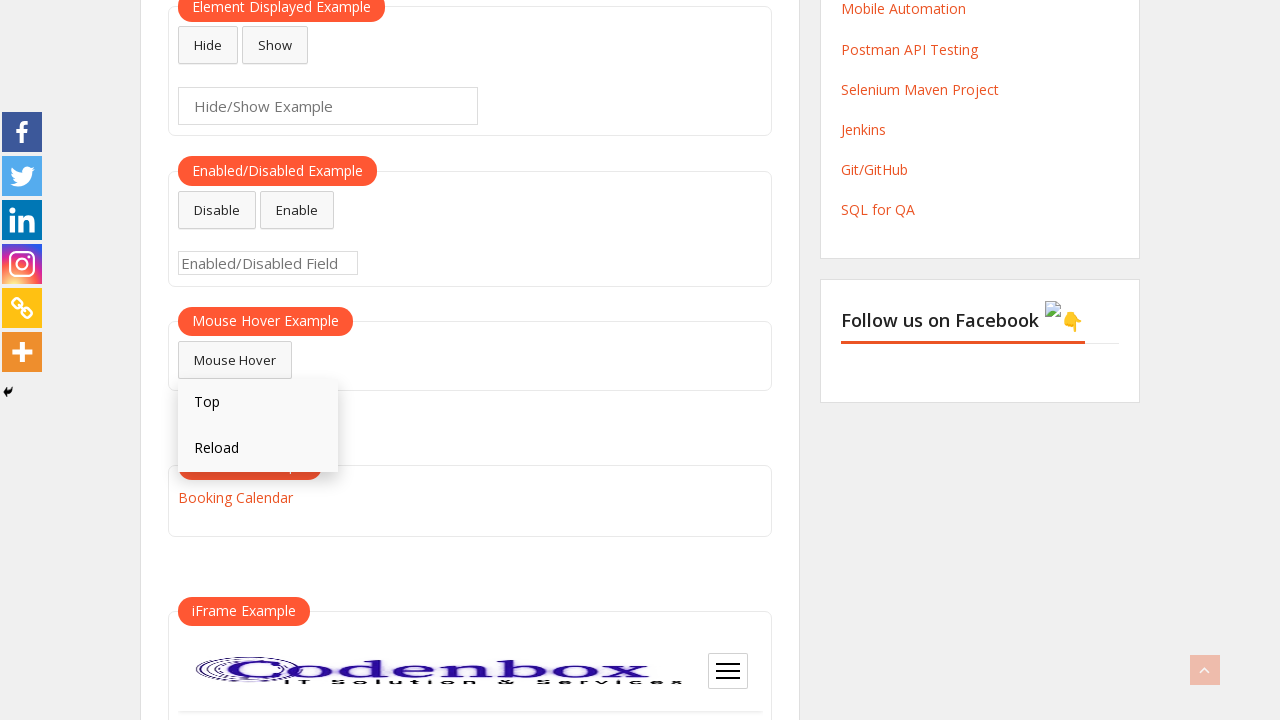

Mouse hover element is visible
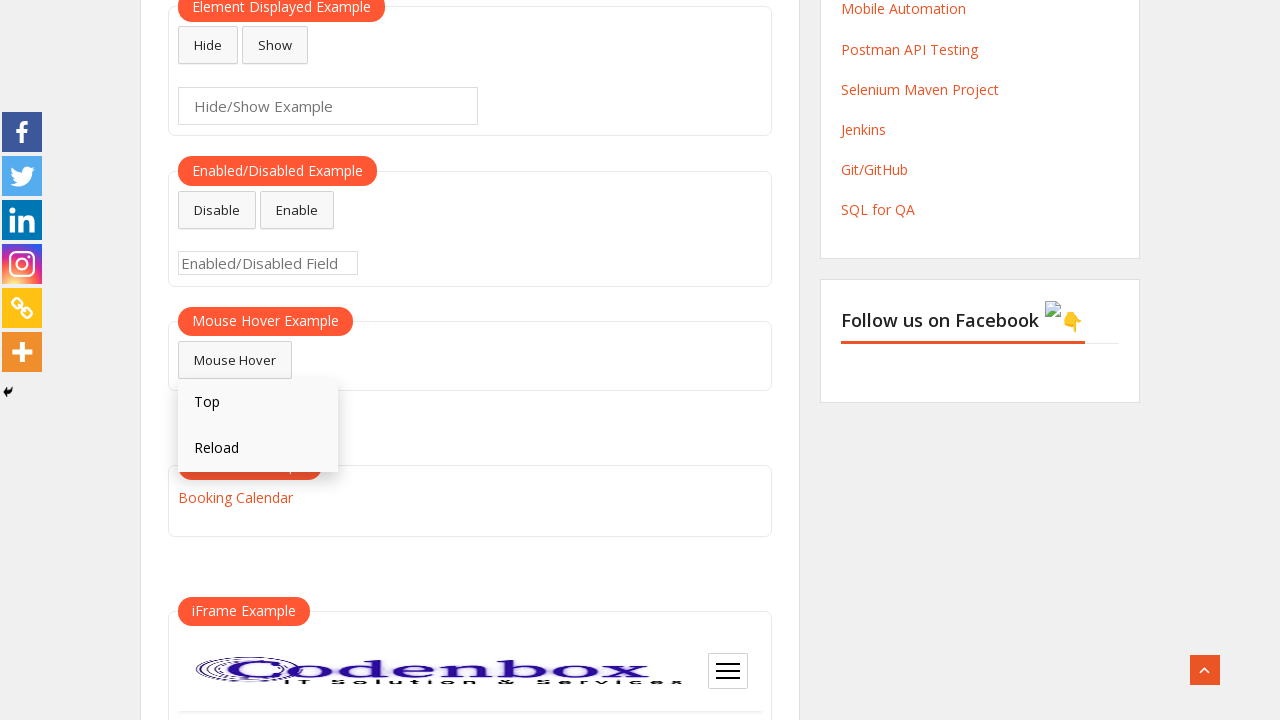

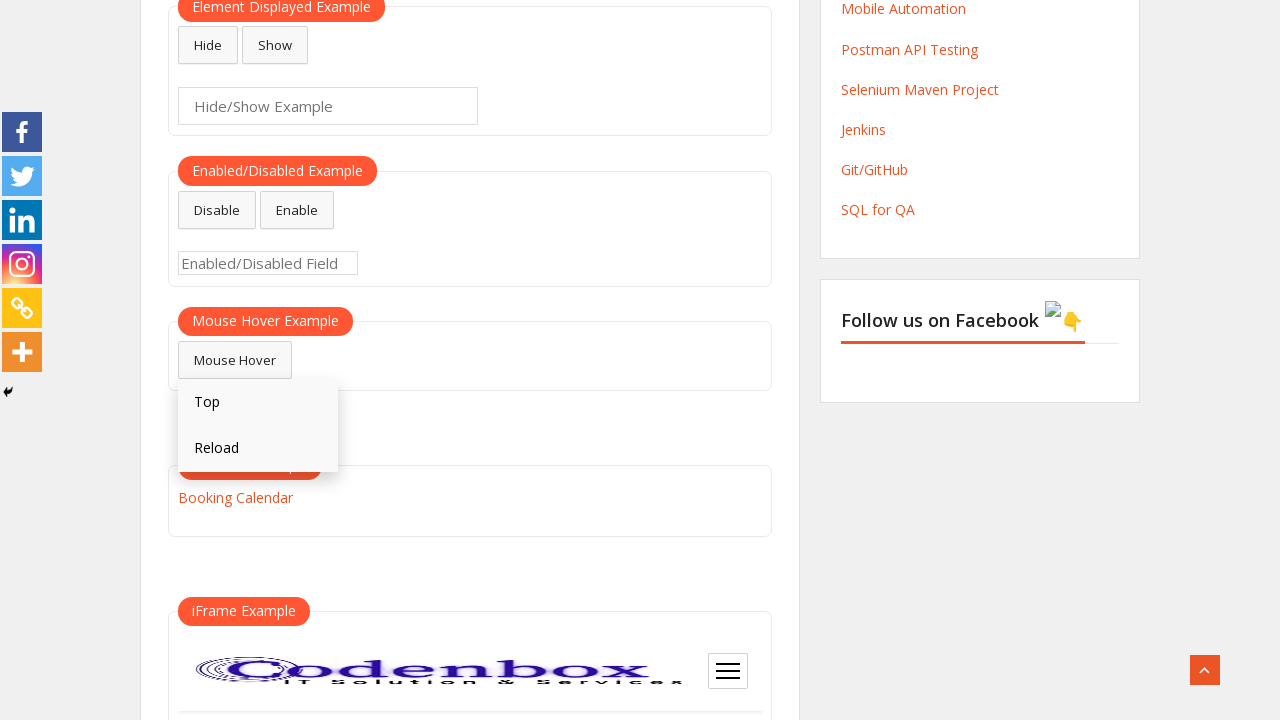